Tests the dynamic dropdown functionality on SpiceJet flight booking page by selecting departure and destination cities from the dropdown menus

Starting URL: https://www.spicejet.com/

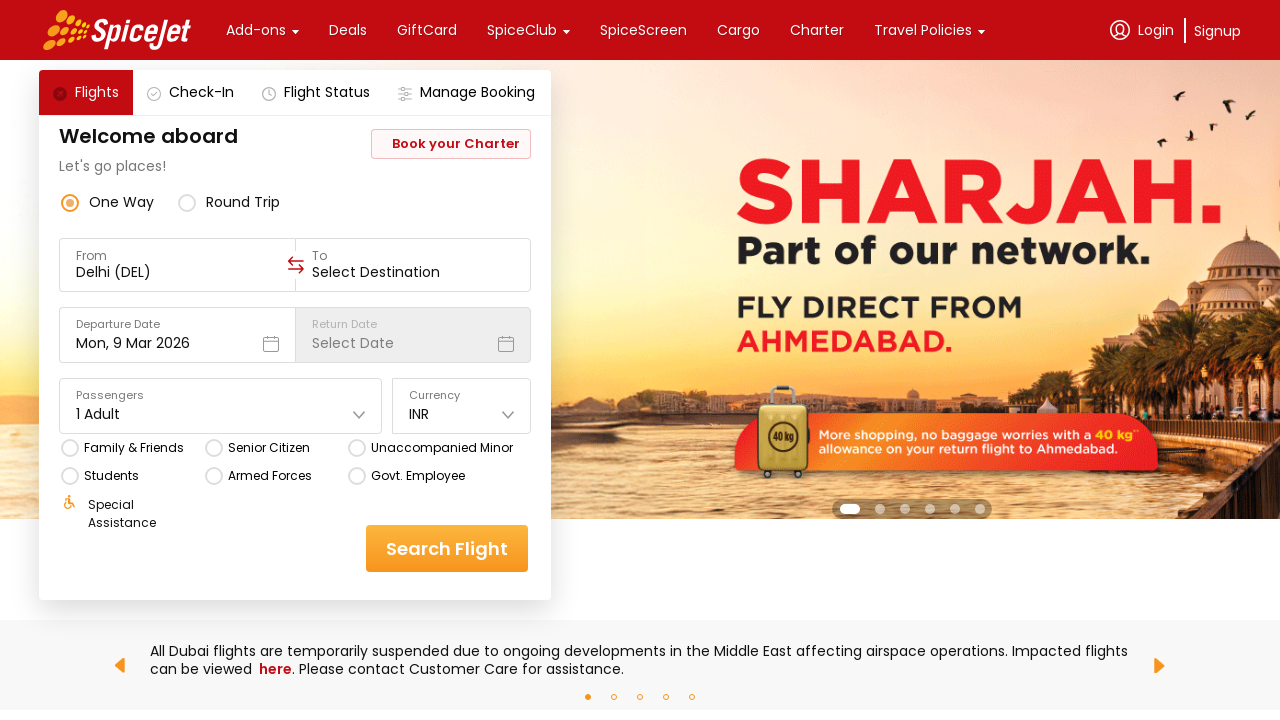

Clicked 'From' dropdown to open city selection menu at (178, 256) on xpath=//div[text()='From']
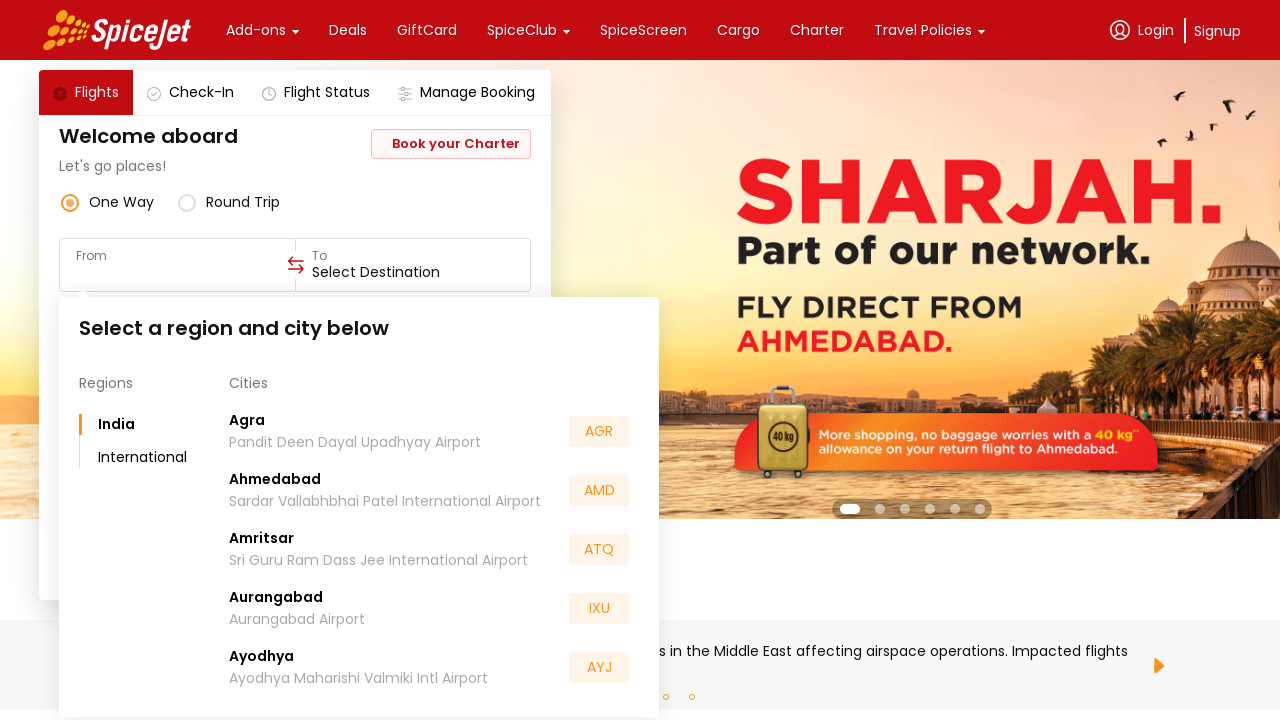

Selected departure city AYJ (Ayodhya) from dropdown at (599, 668) on xpath=//div[text()='AYJ']
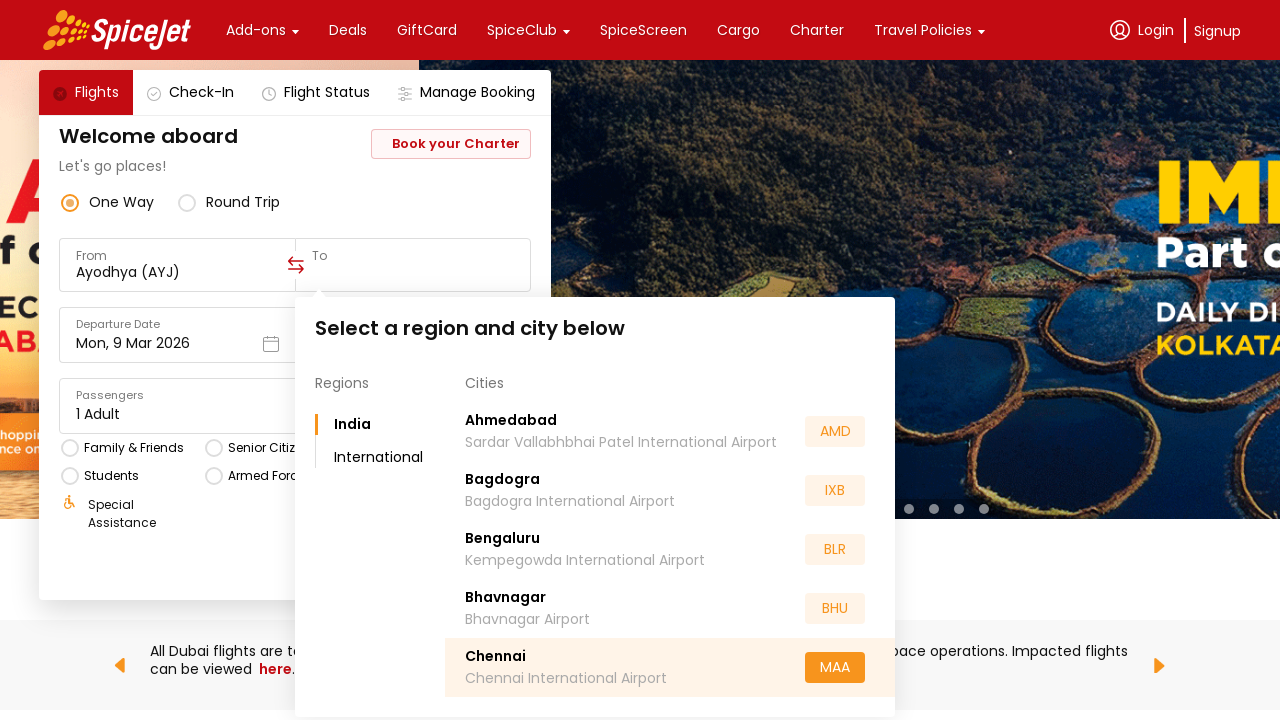

Selected destination city TIR (Tirupati) from dropdown at (835, 554) on xpath=//div[text()='TIR']
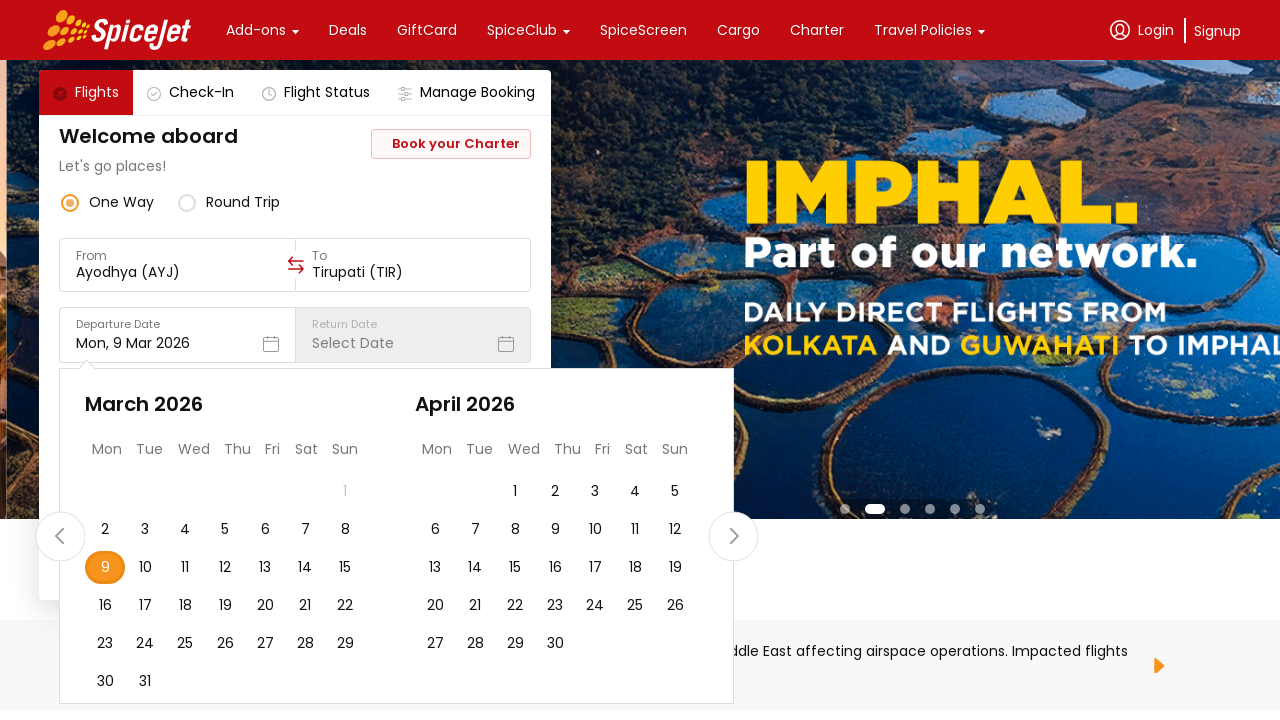

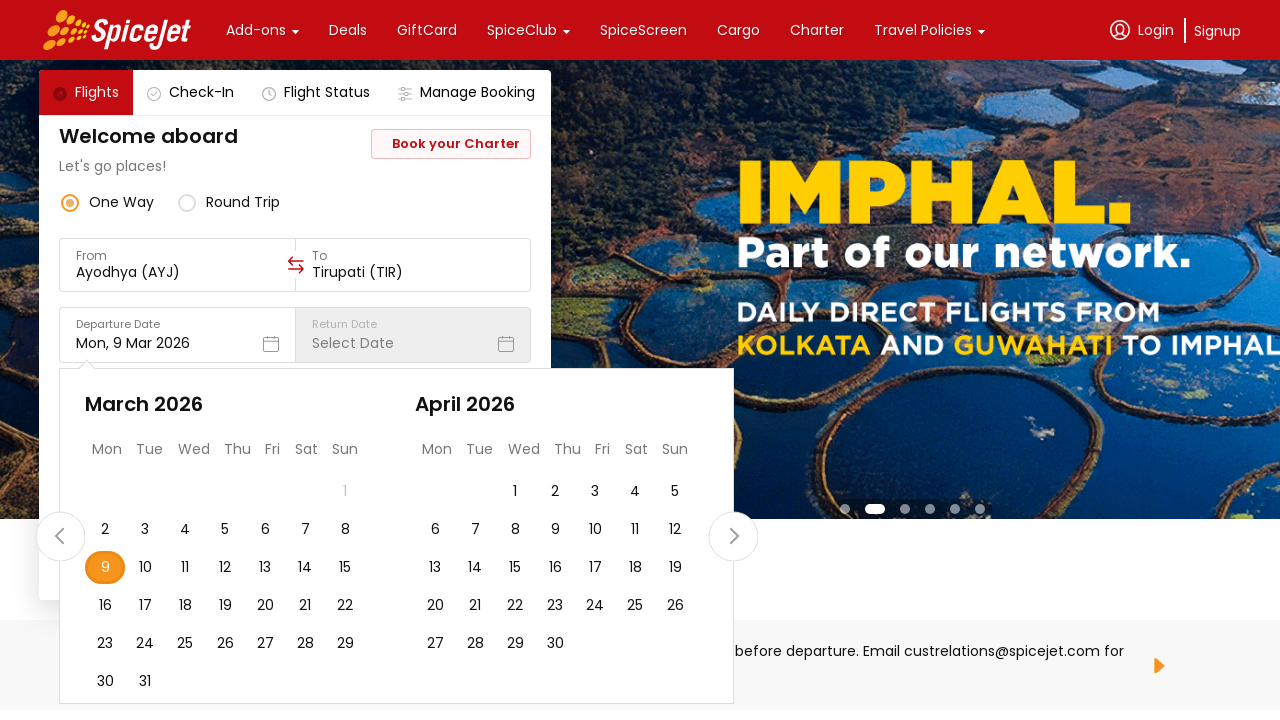